Tests checkbox functionality on a GWT showcase demo page by clicking the Monday checkbox multiple times to verify selection and deselection behavior.

Starting URL: http://samples.gwtproject.org/samples/Showcase/Showcase.html#!CwCheckBox

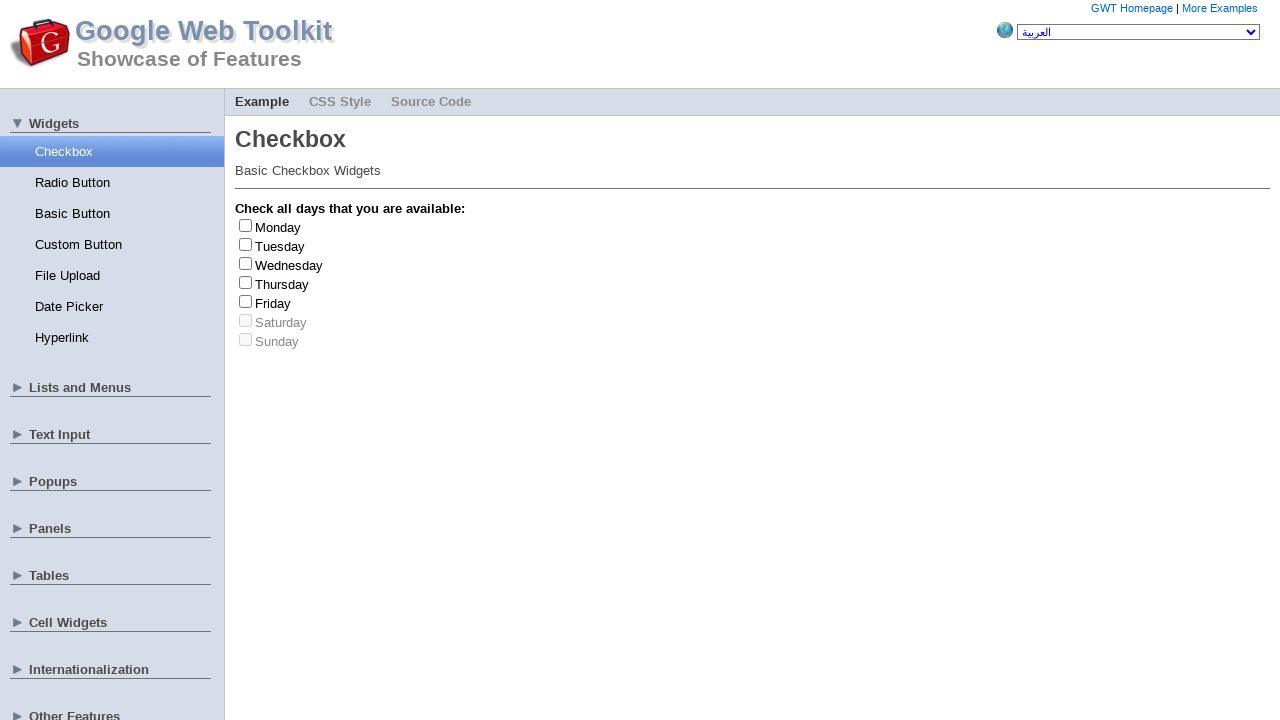

Waited for Monday checkbox element to be available
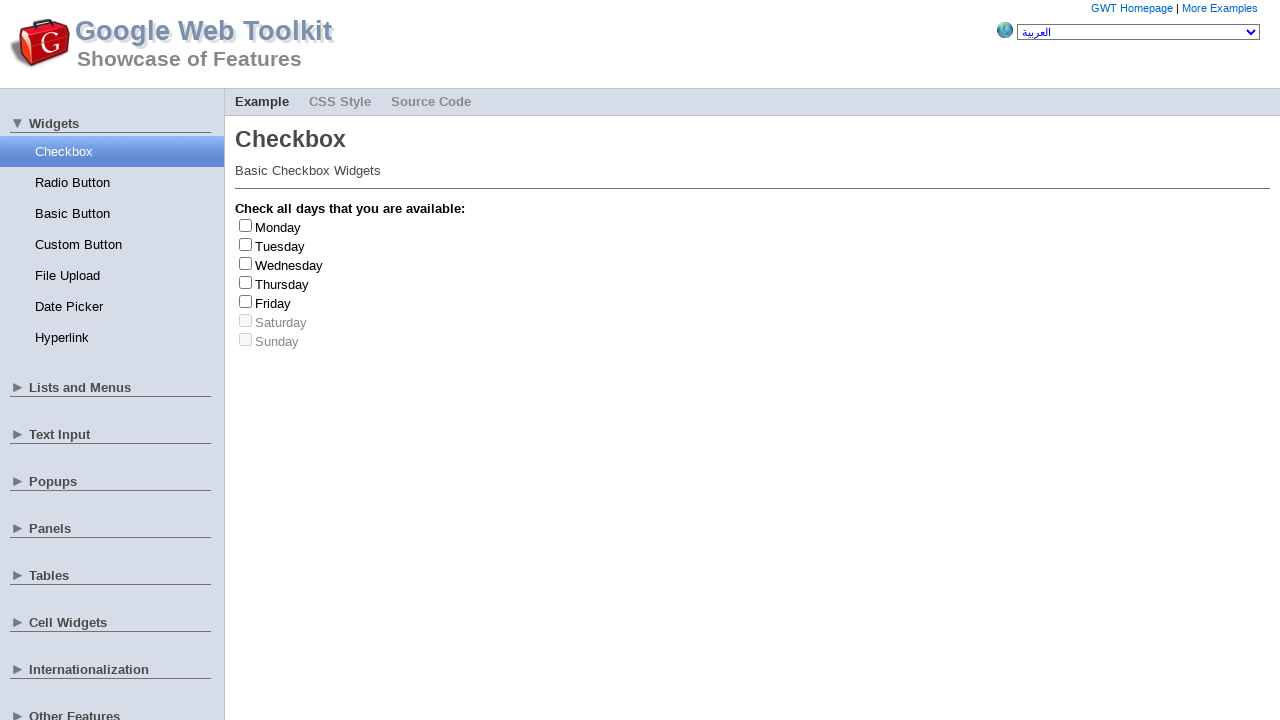

Located Monday checkbox element
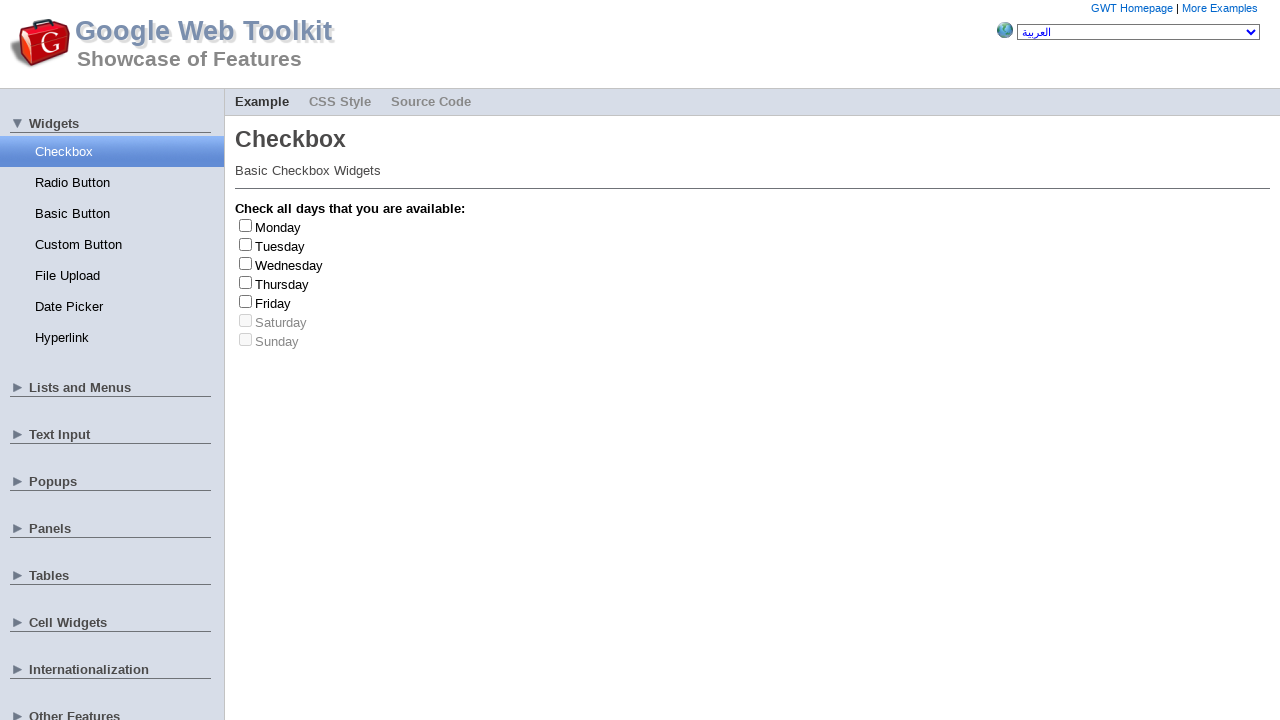

Clicked Monday checkbox to select it at (246, 225) on #gwt-debug-cwCheckBox-Monday-input
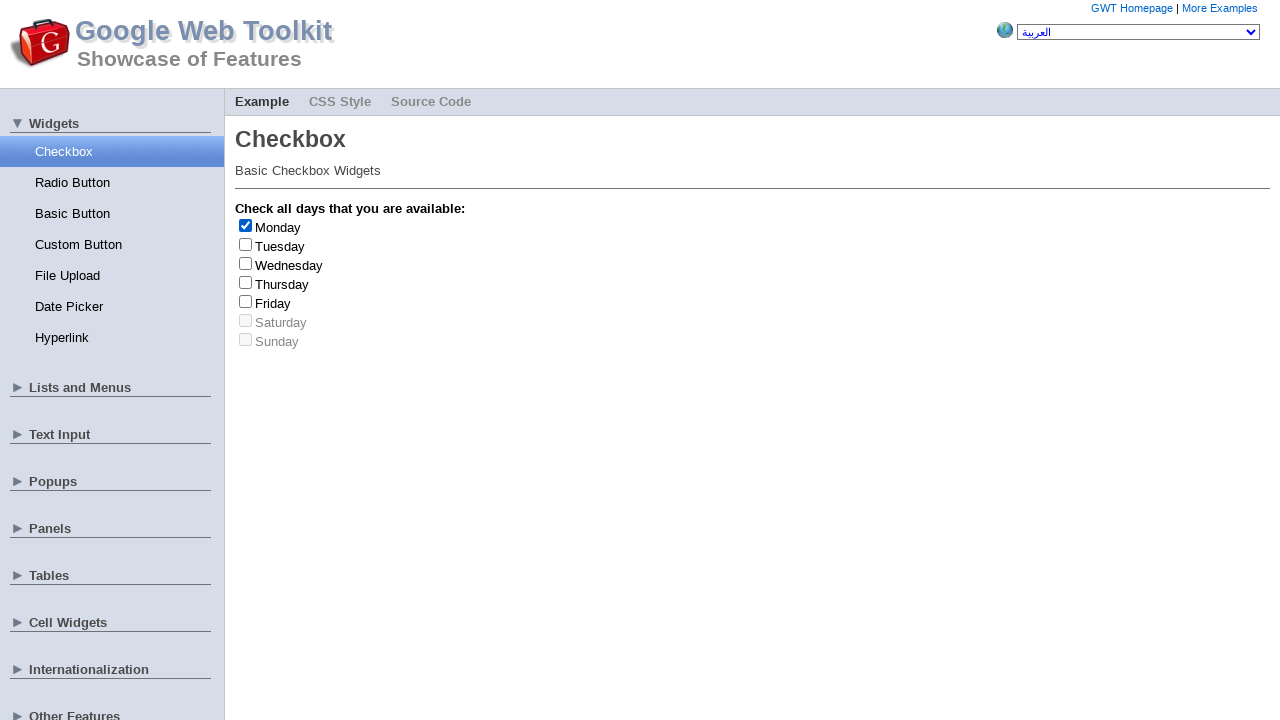

Clicked Monday checkbox to deselect it at (246, 225) on #gwt-debug-cwCheckBox-Monday-input
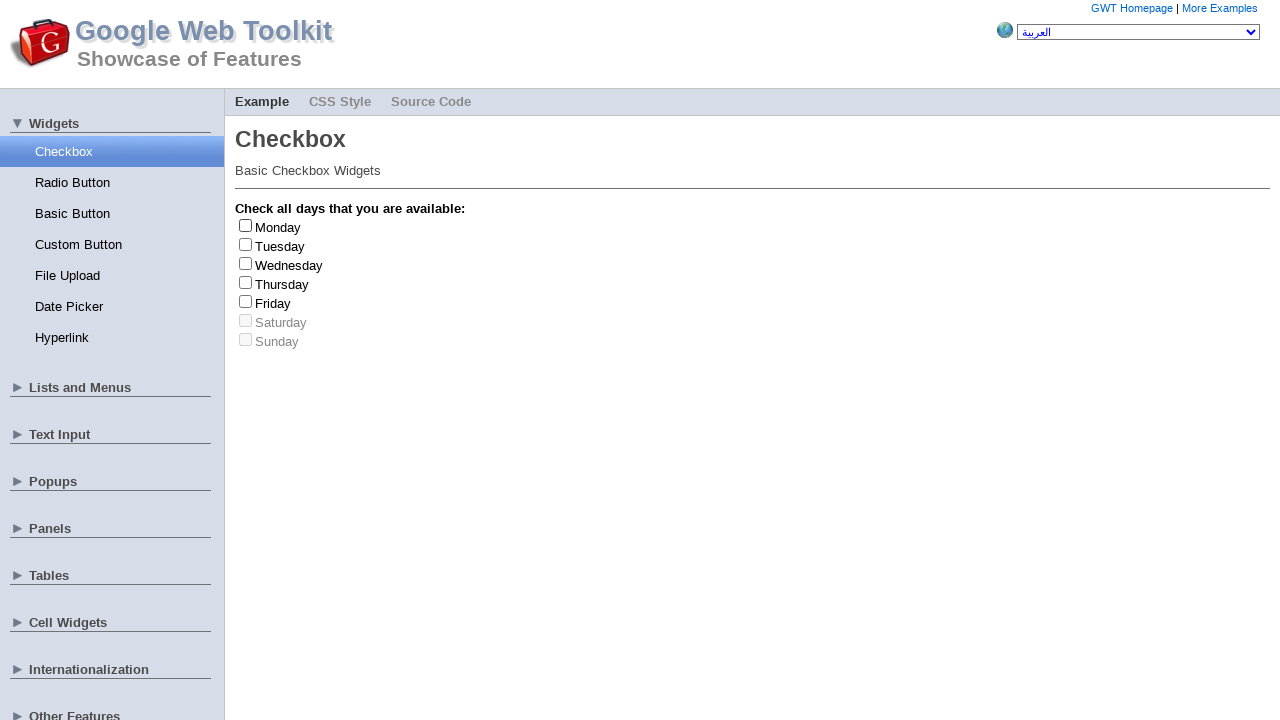

Monday checkbox was not selected, clicked to select it at (246, 225) on #gwt-debug-cwCheckBox-Monday-input
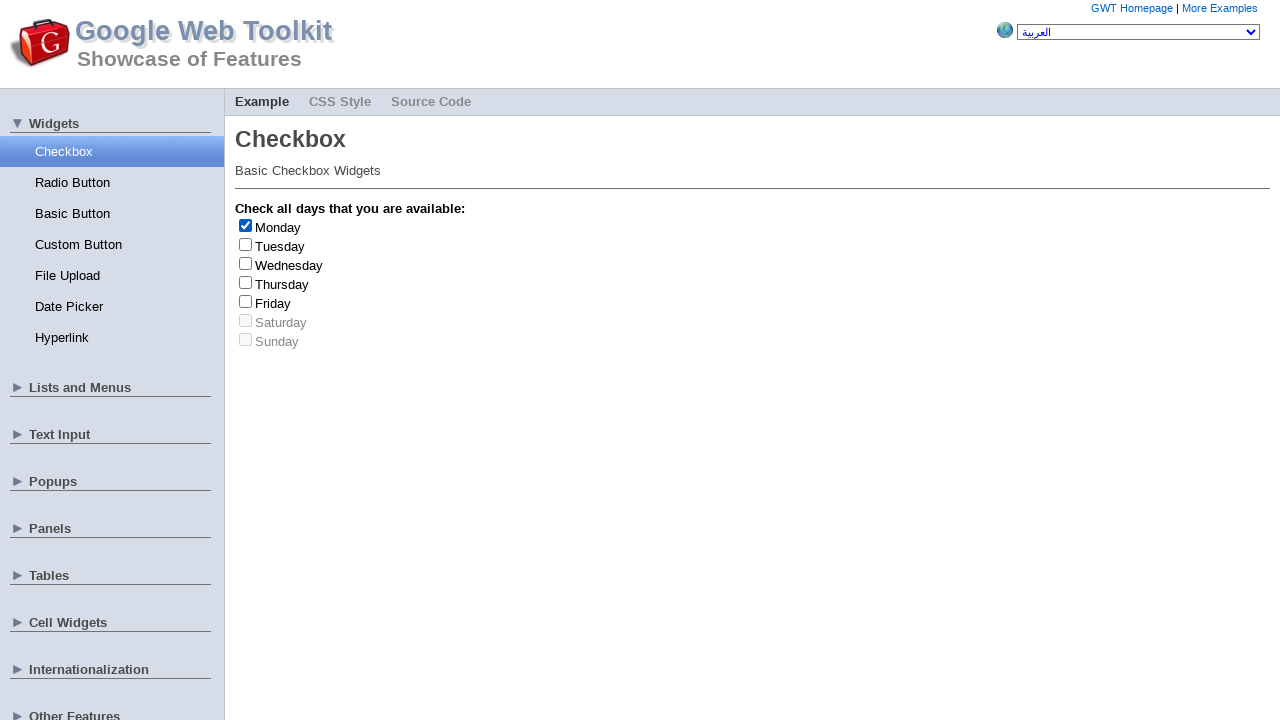

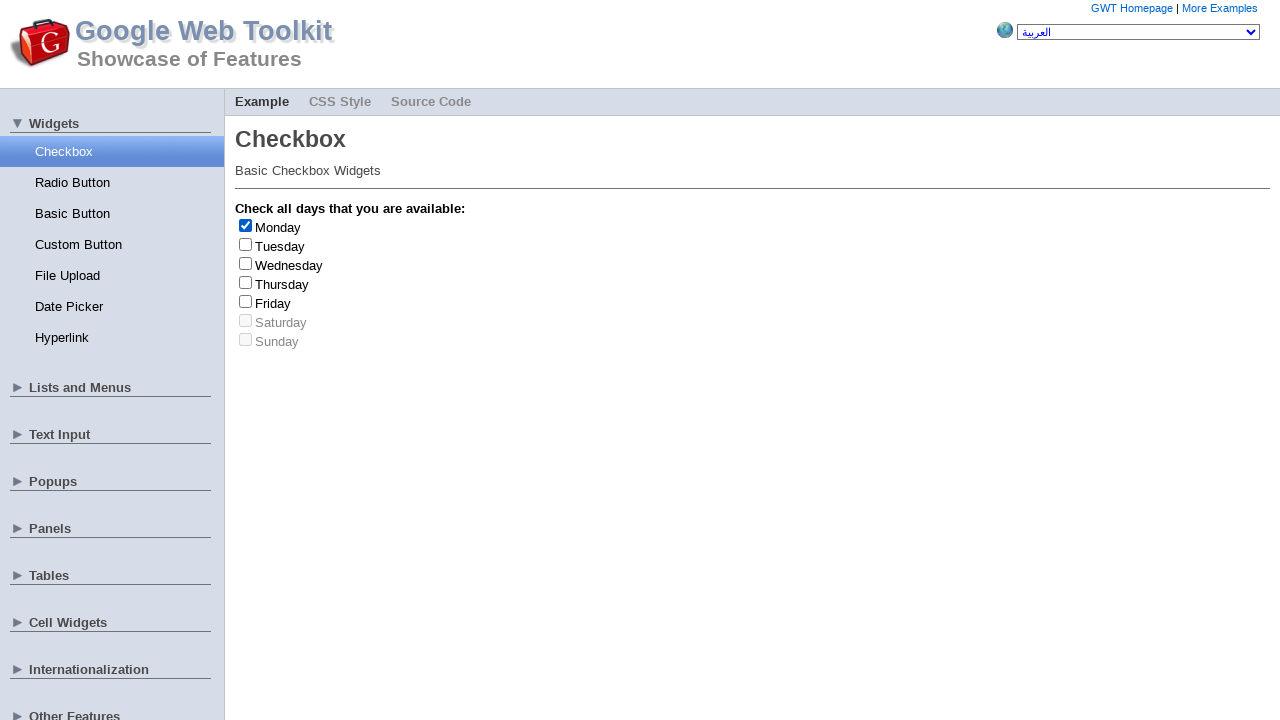